Navigates to GeeksforGeeks website and clicks the Sign In button using link text

Starting URL: https://www.geeksforgeeks.org/

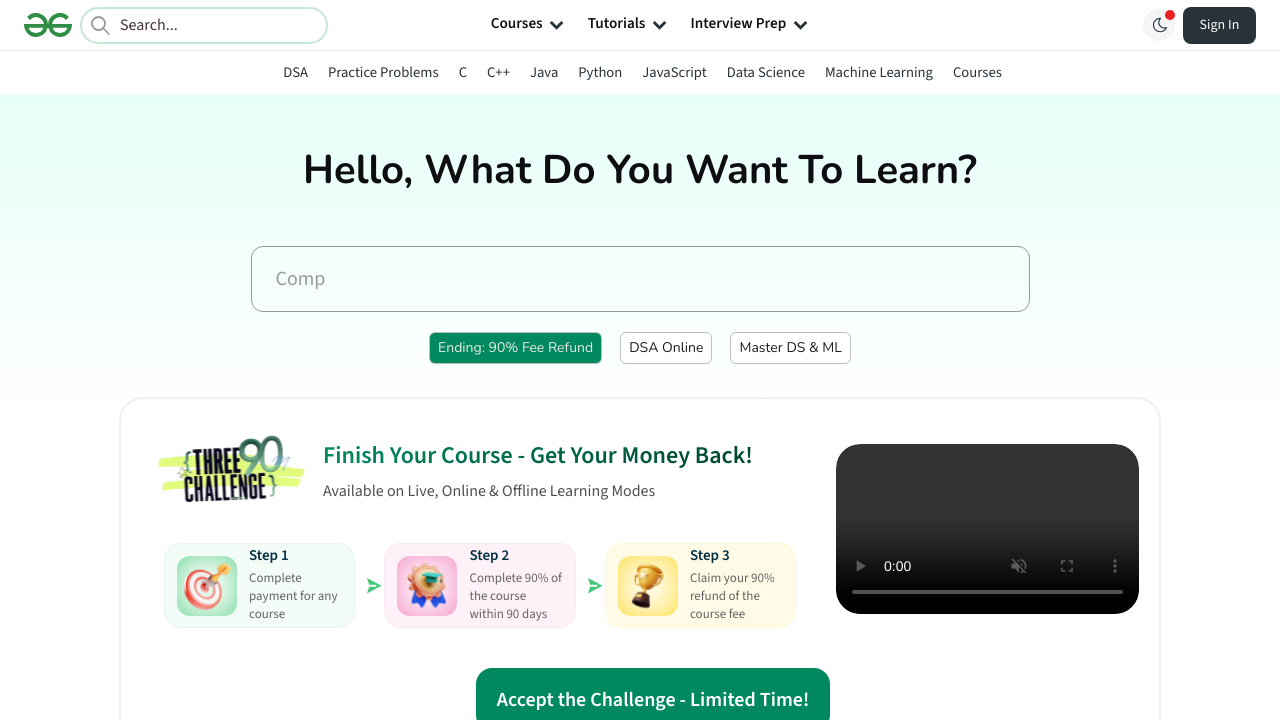

Clicked Sign In button on GeeksforGeeks website at (1220, 25) on text=Sign In
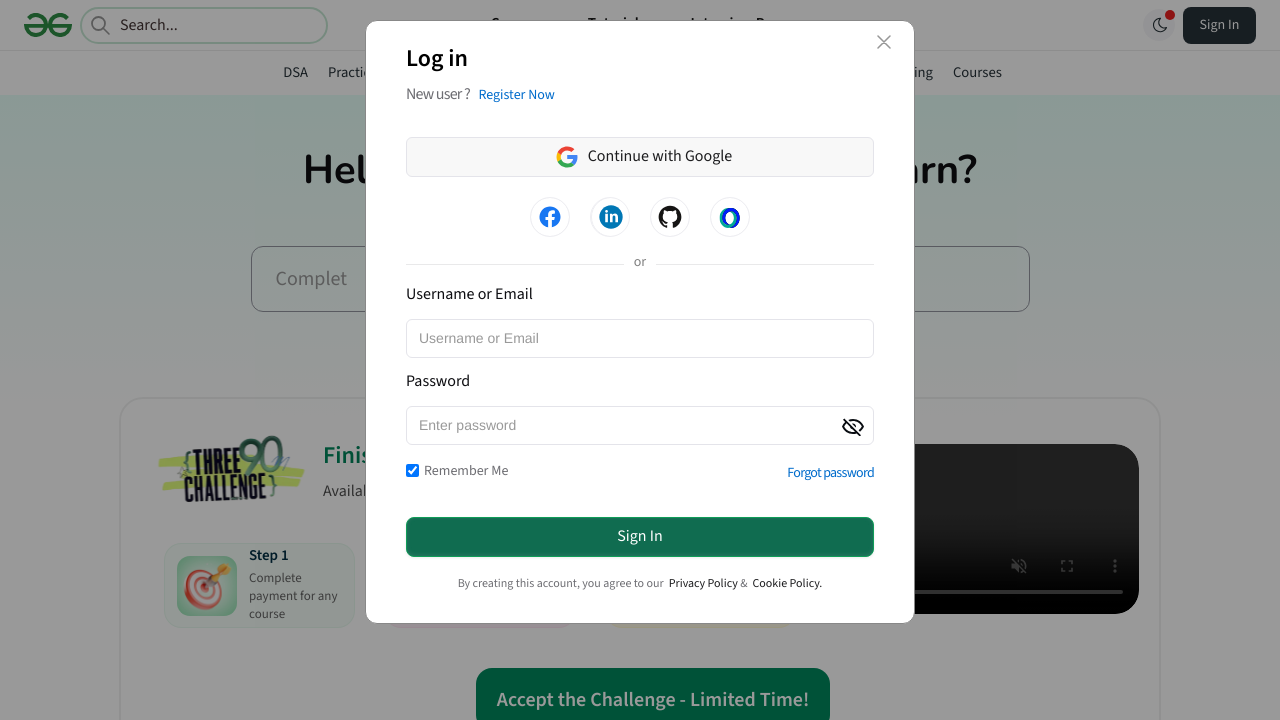

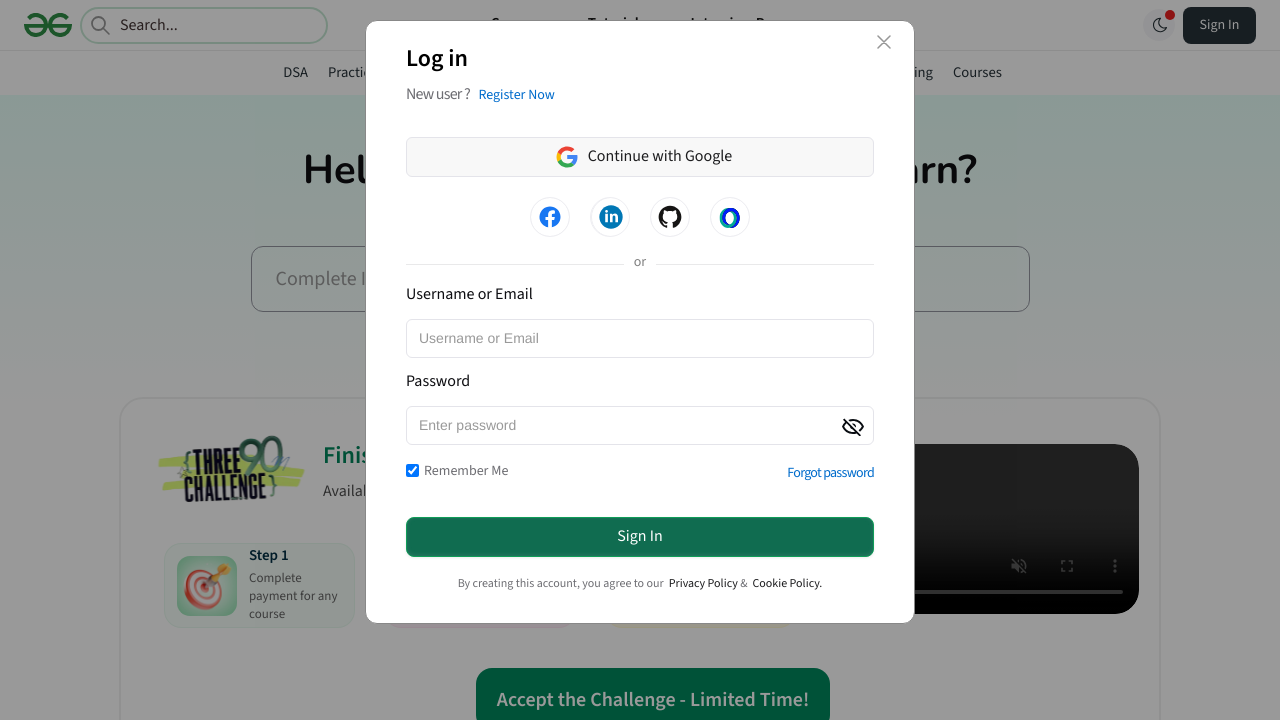